Clicks on the Link button on the buttons demo page

Starting URL: https://formy-project.herokuapp.com/buttons#

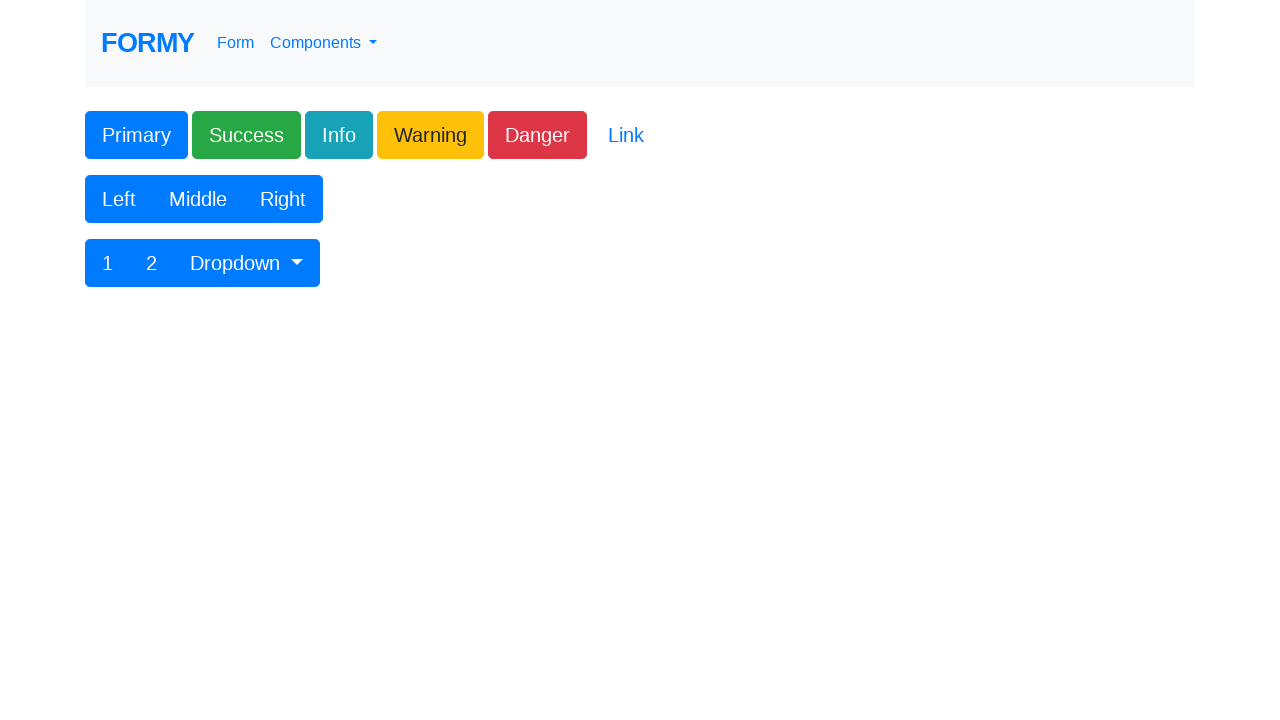

Clicked on the Link button at (626, 135) on .btn-link
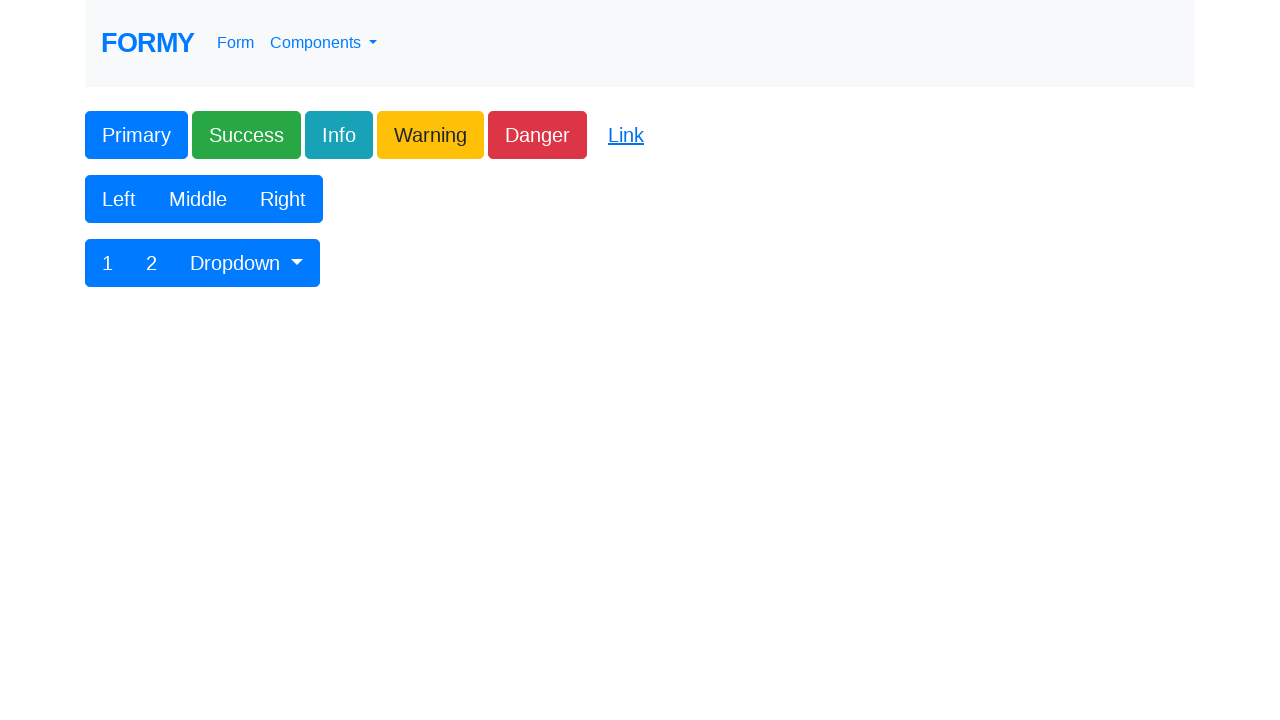

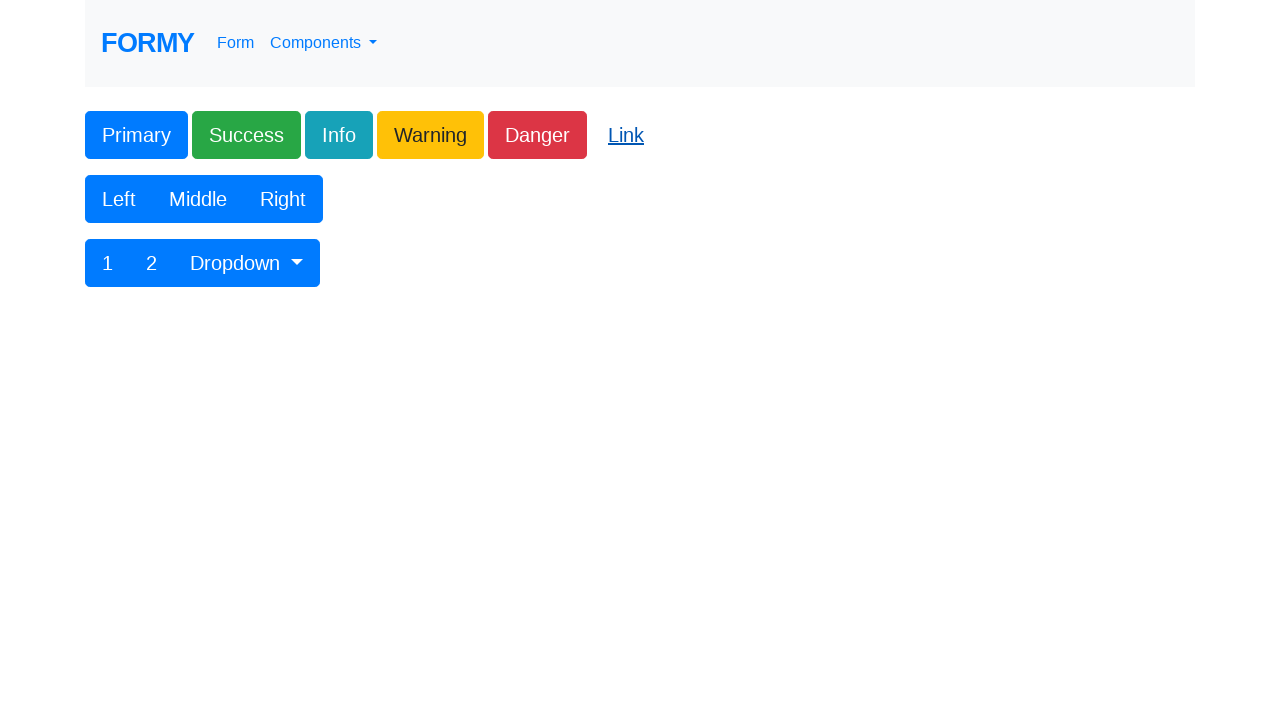